Tests that submitting a place order form without entering name and credit card shows an alert message

Starting URL: https://www.demoblaze.com/cart.html

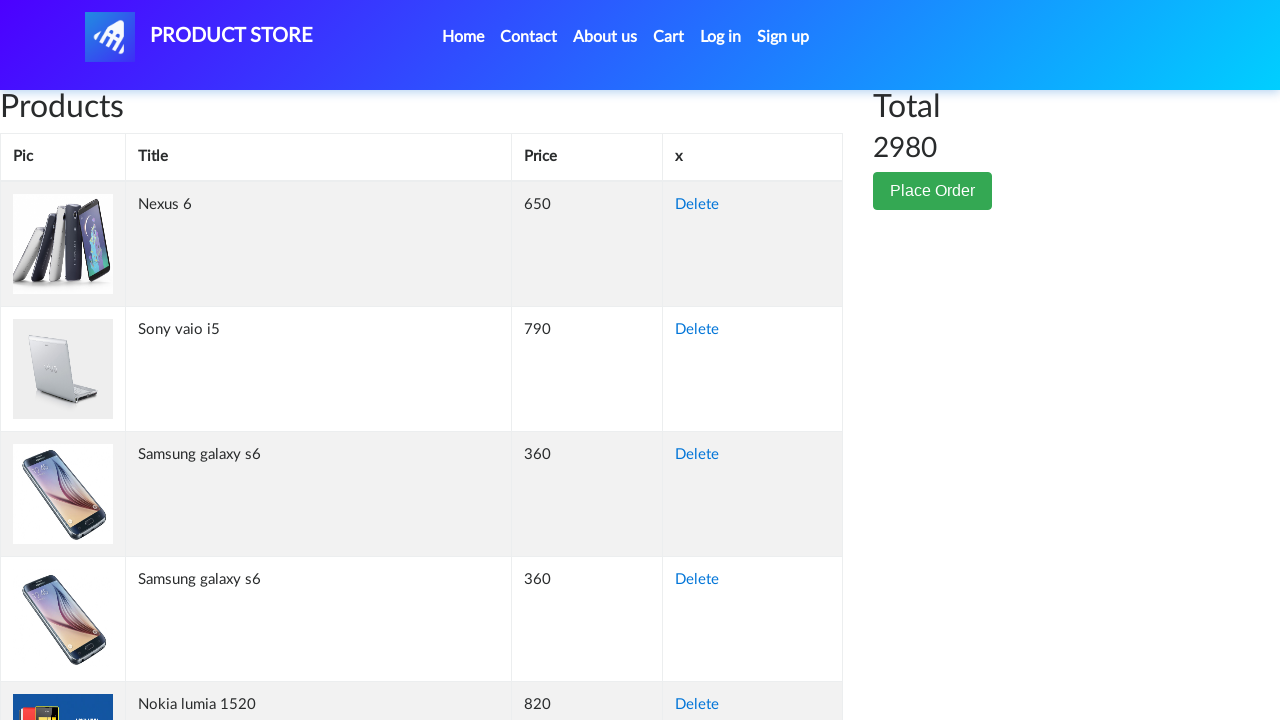

Clicked Place Order button at (933, 191) on button:has-text('Place Order')
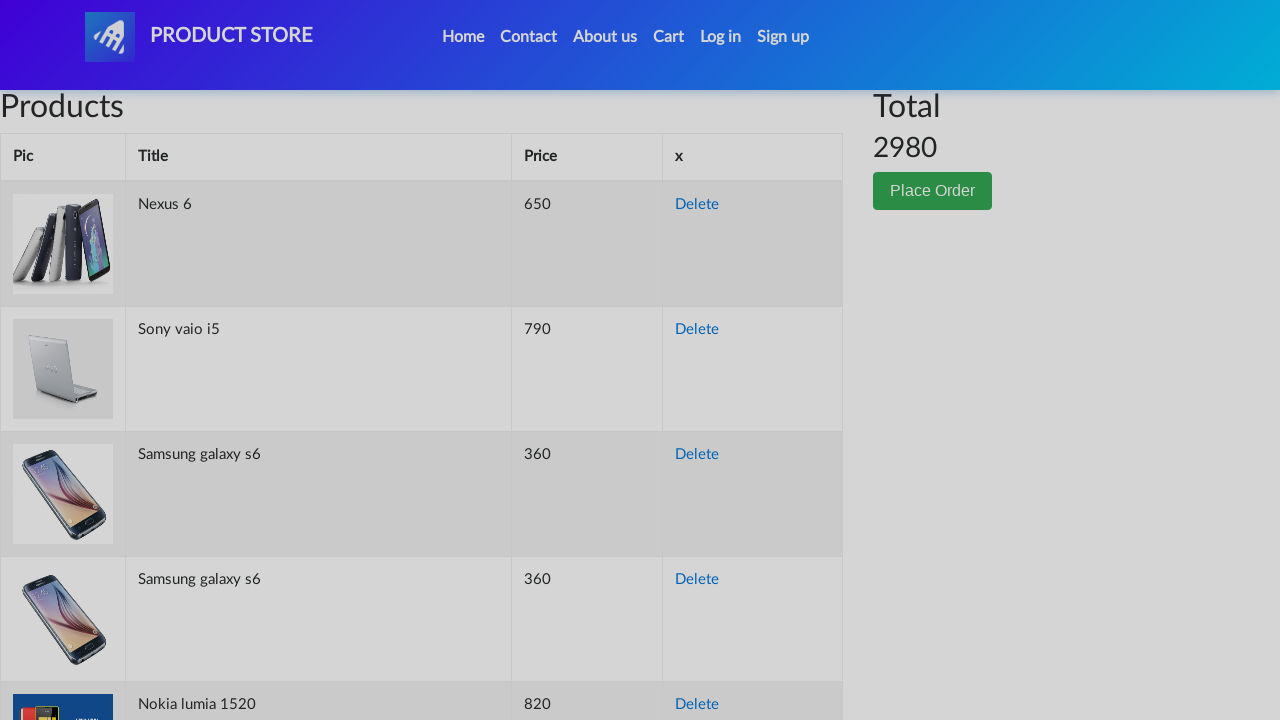

Waited for Purchase button modal to appear
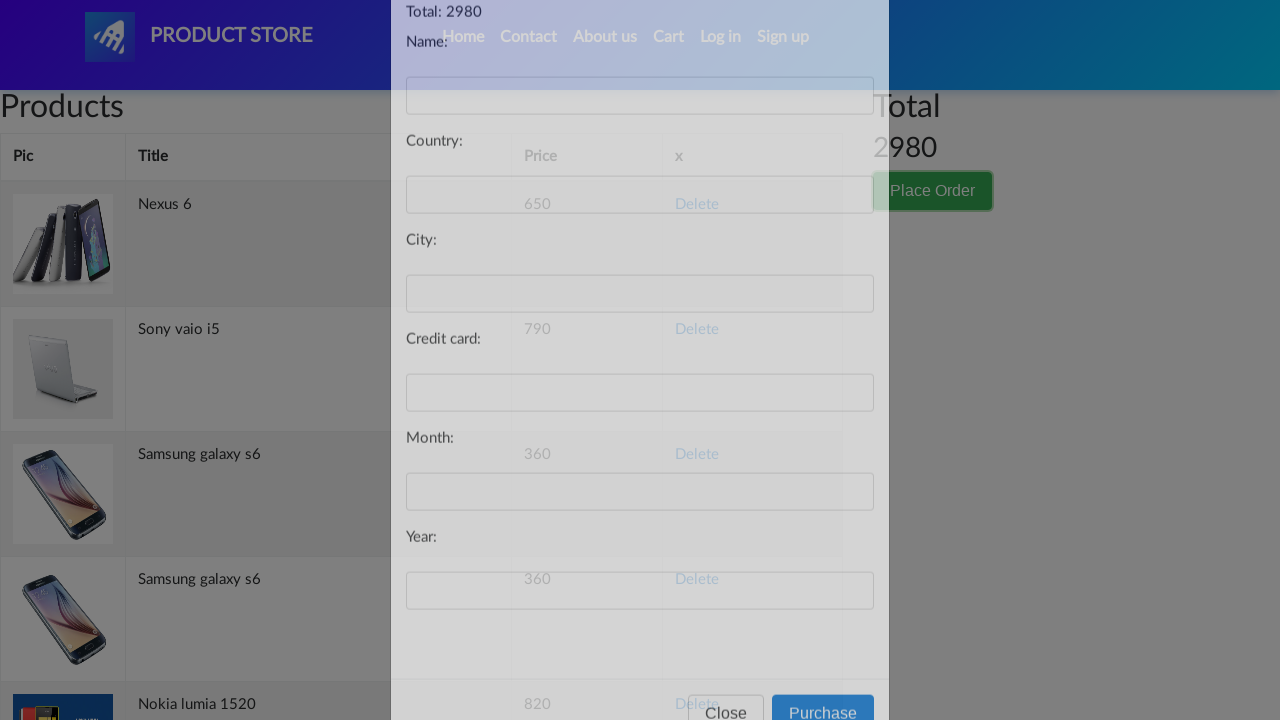

Clicked Purchase button without filling name and credit card fields at (823, 655) on button:has-text('Purchase')
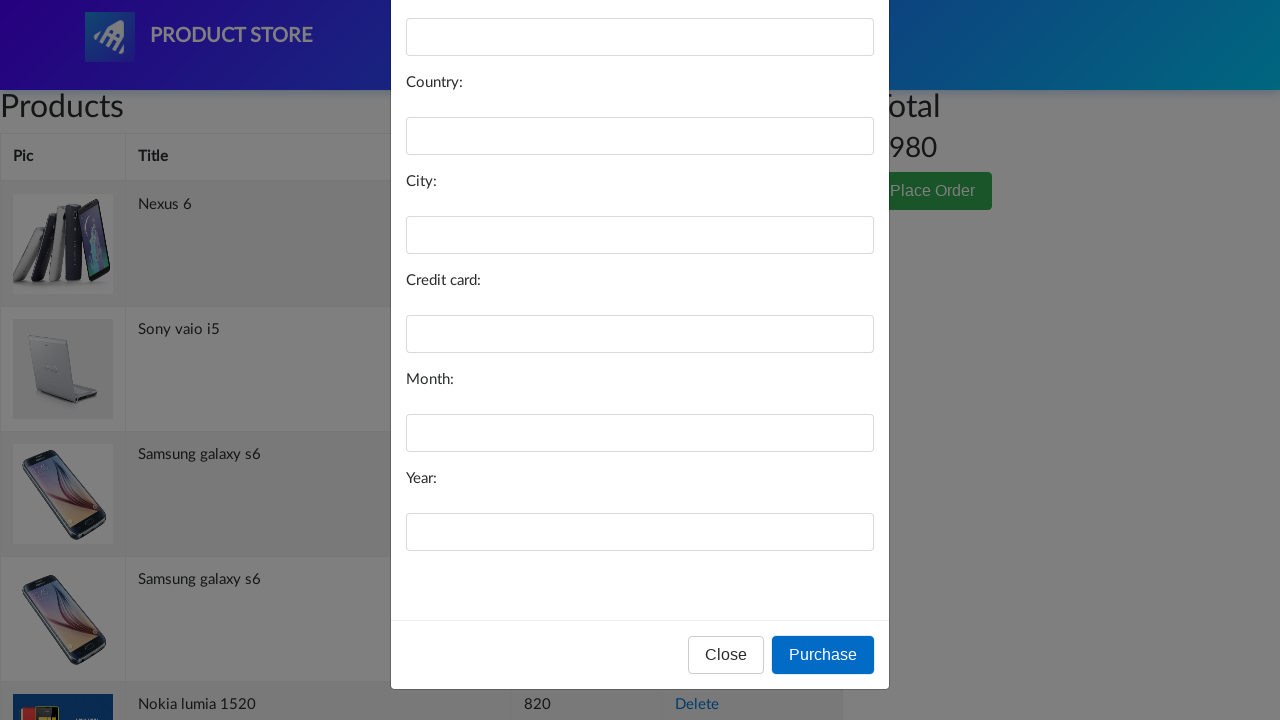

Alert dialog dismissed showing validation error for missing name and credit card
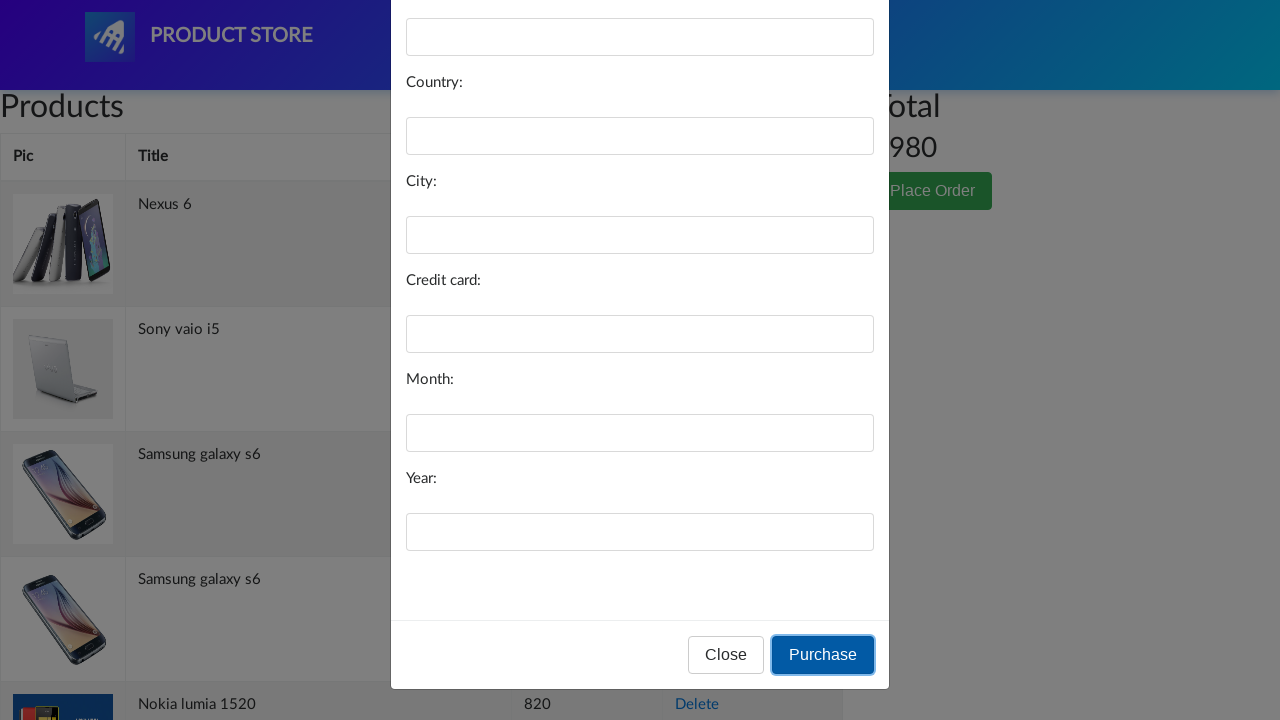

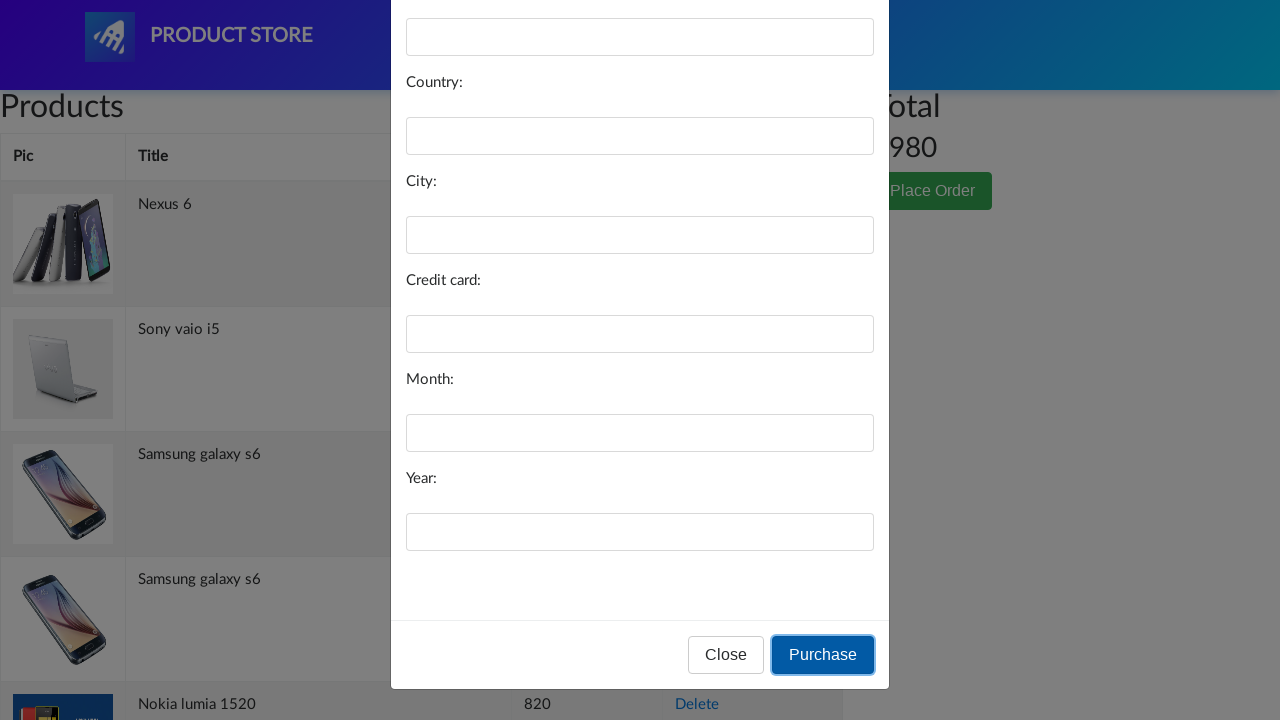